Tests selecting different options from the dropdown sequentially

Starting URL: http://the-internet.herokuapp.com/dropdown

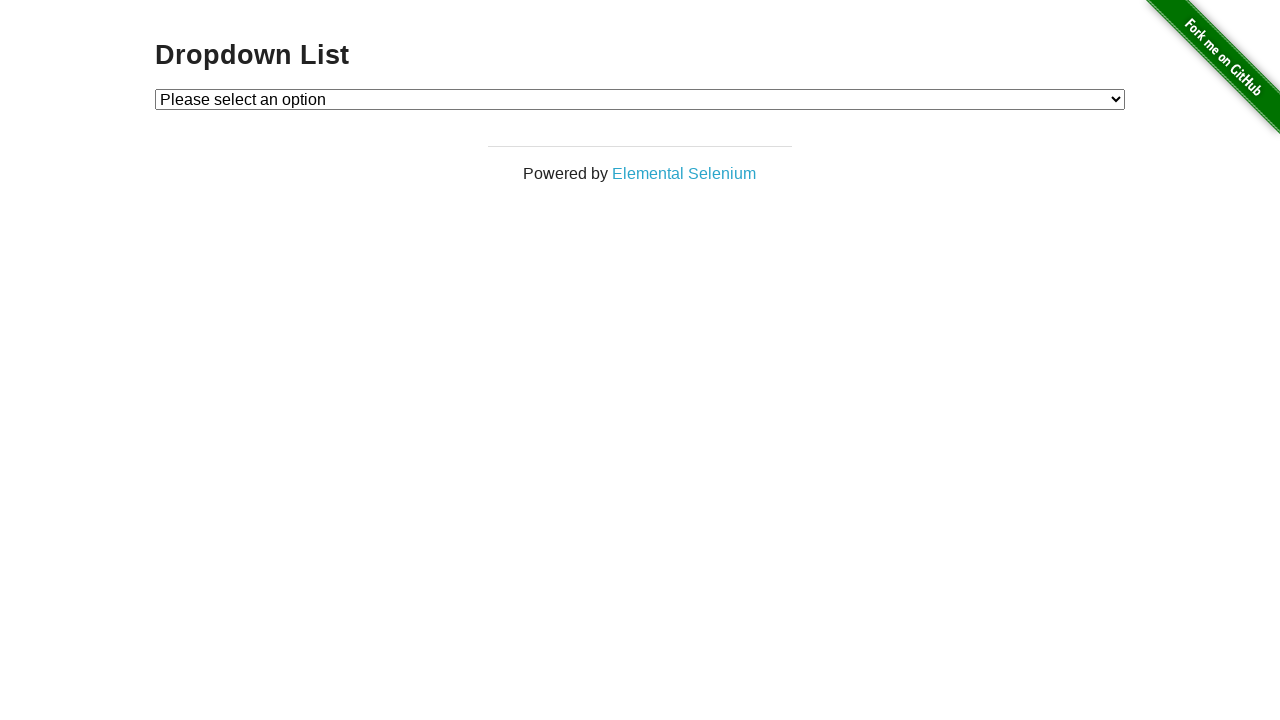

Selected Option 1 from dropdown on select#dropdown
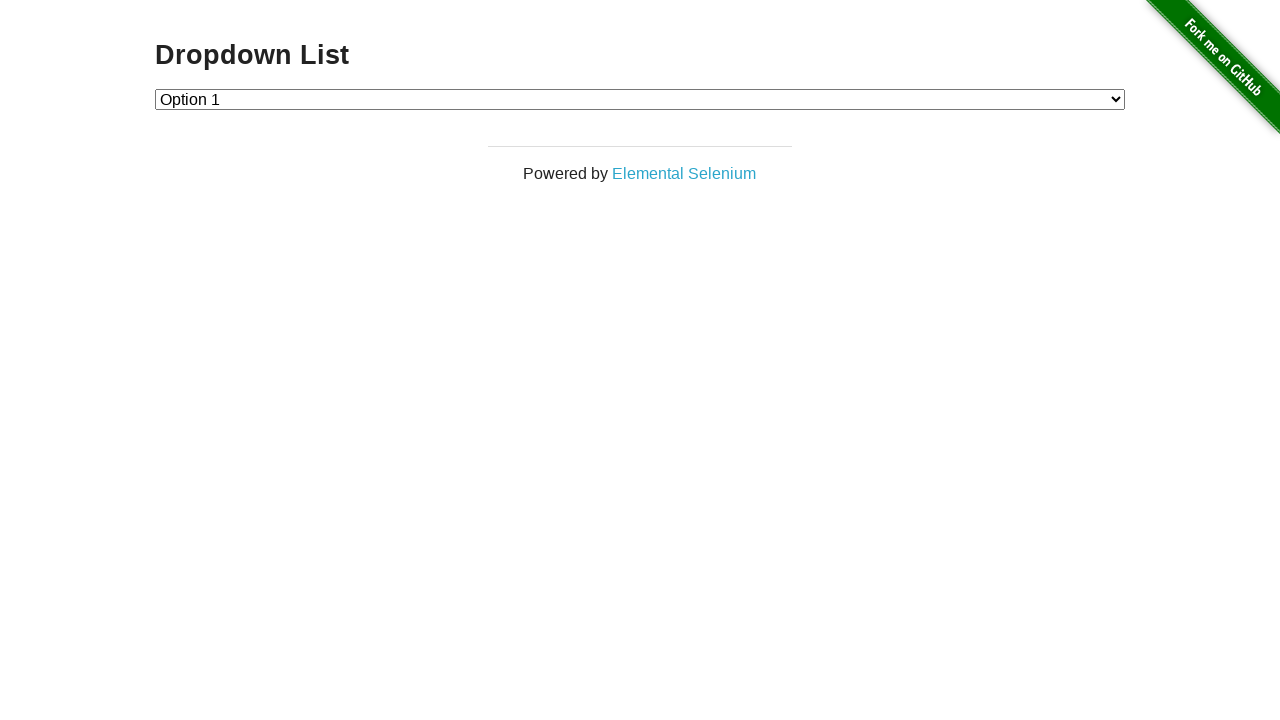

Selected Option 2 from dropdown on select#dropdown
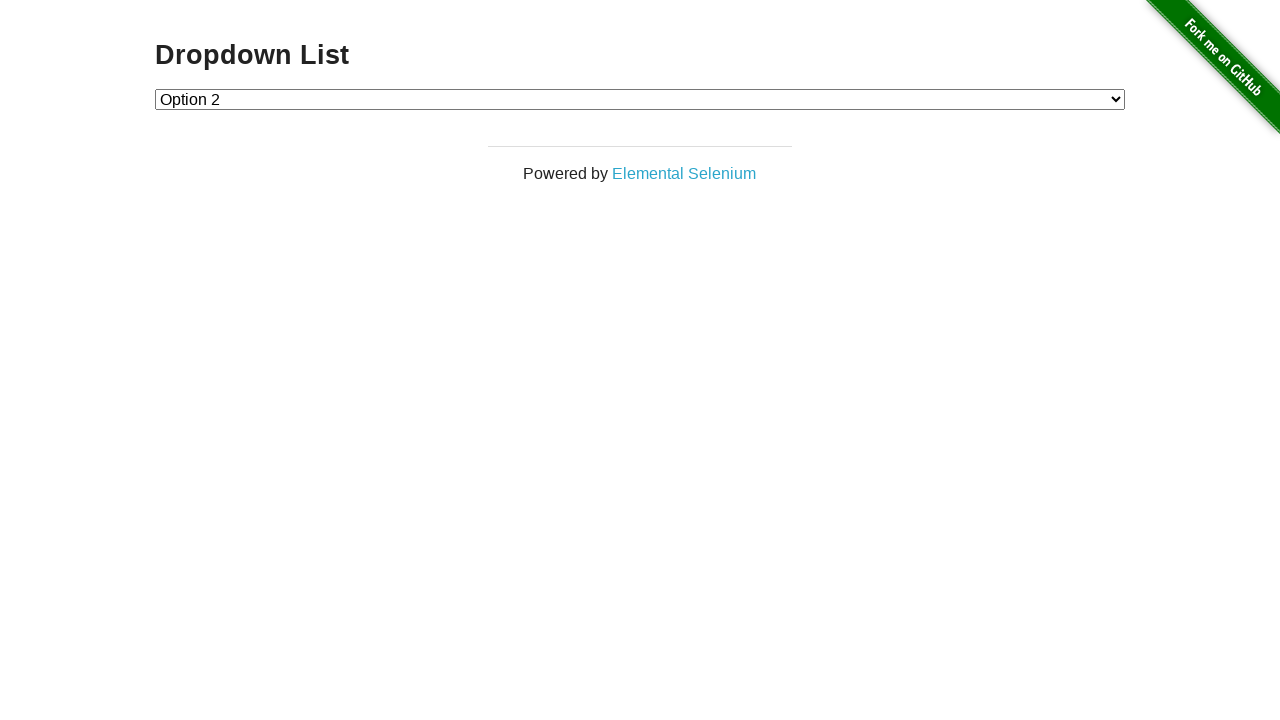

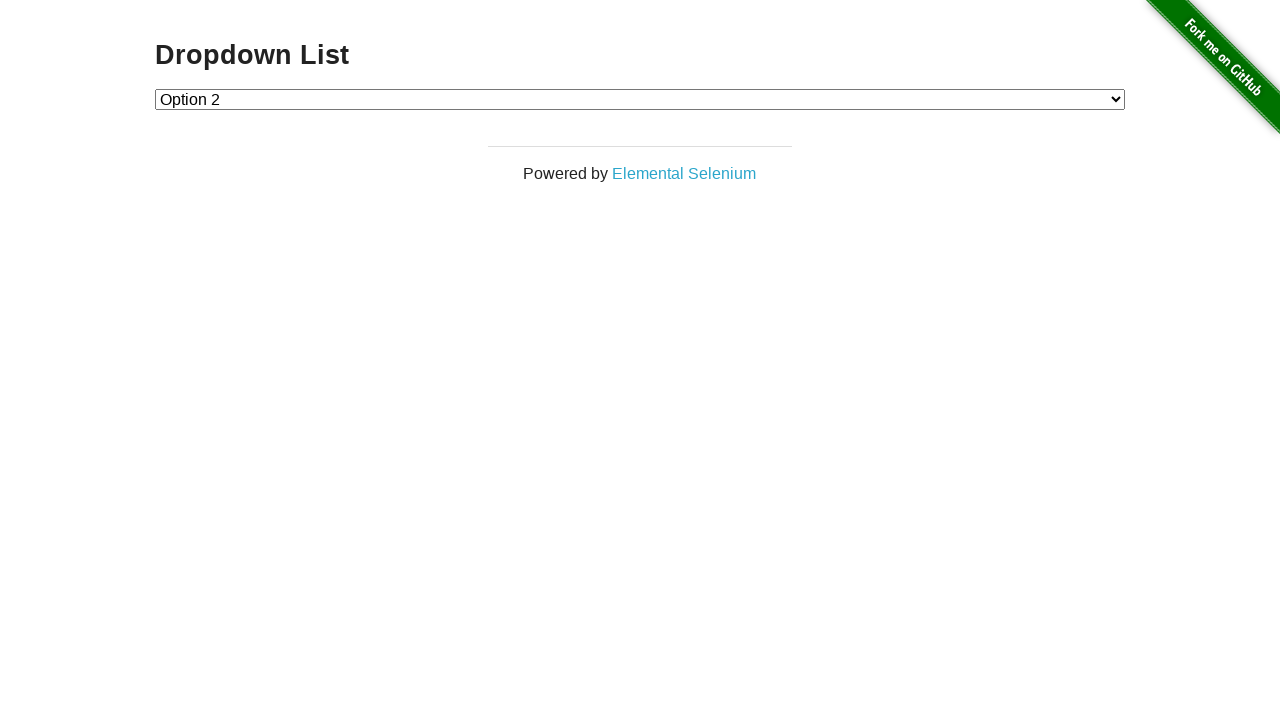